Tests keyboard actions by using ActionChains to type text in uppercase using SHIFT key modifier in a form field

Starting URL: https://awesomeqa.com/practice.html

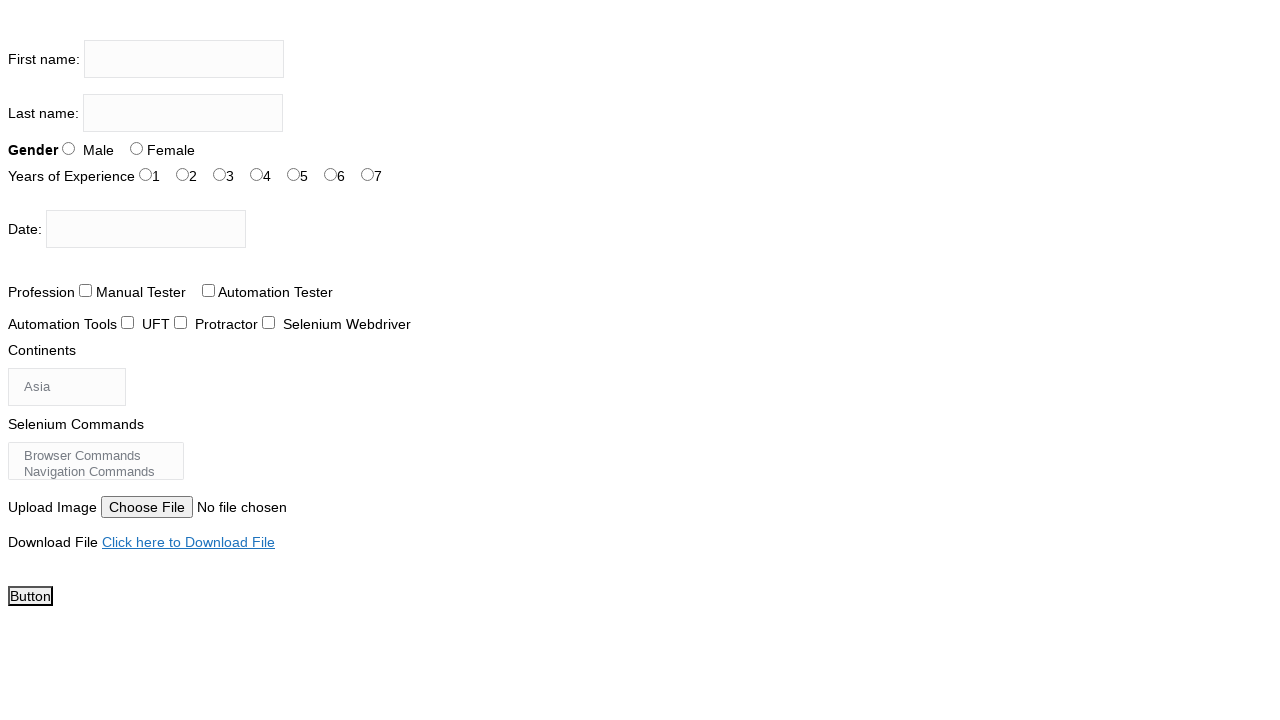

Navigated to practice form page
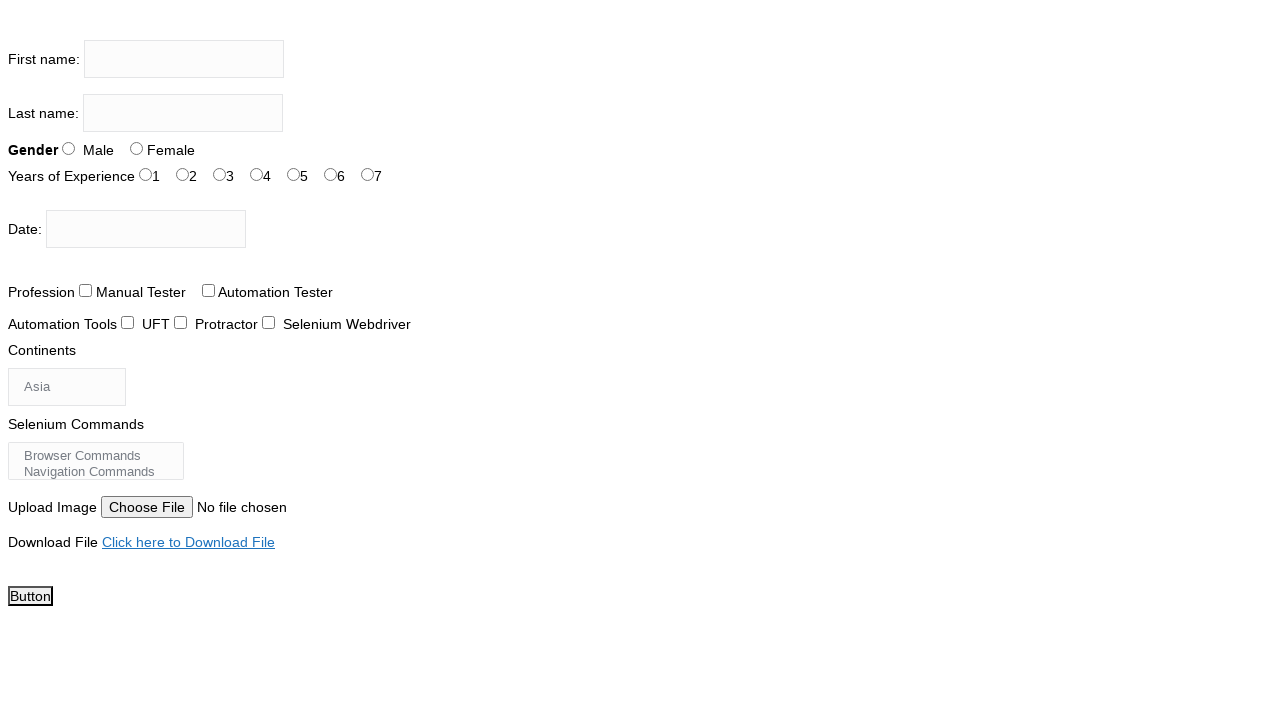

Located first name input field
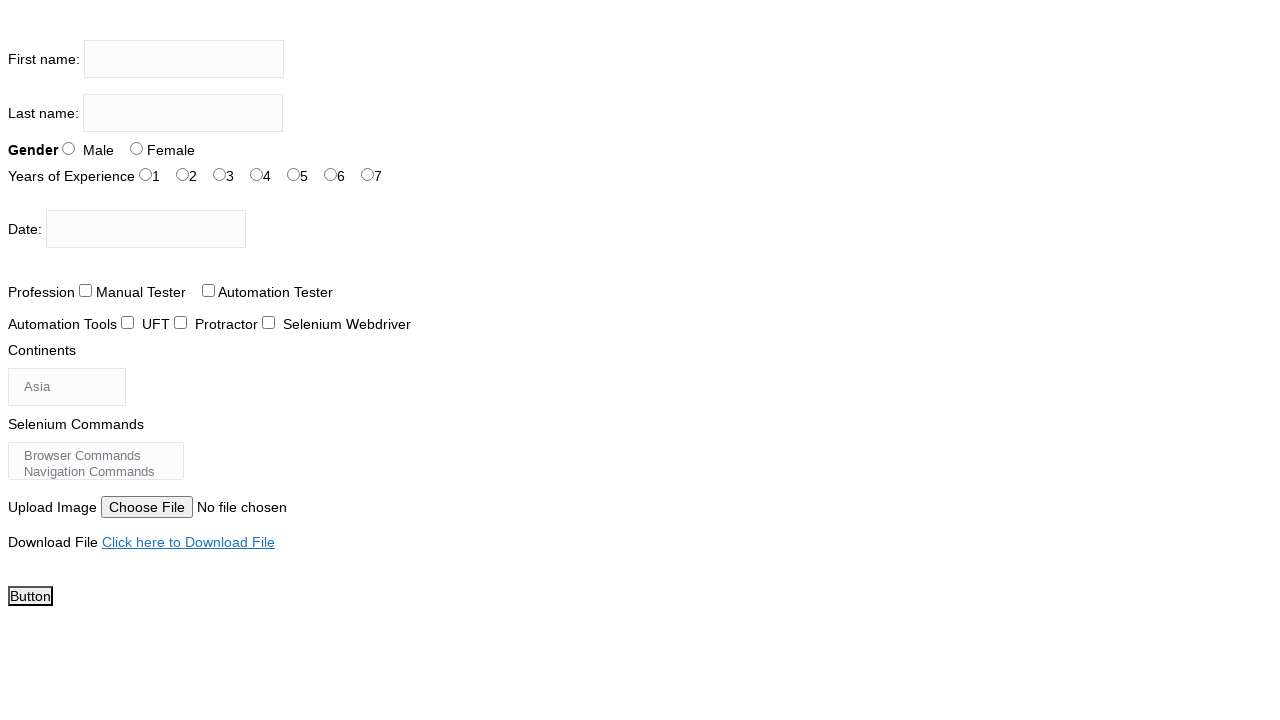

Filled first name field with 'THETESTINGACADEMY' in uppercase on xpath=//input[@name='firstname']
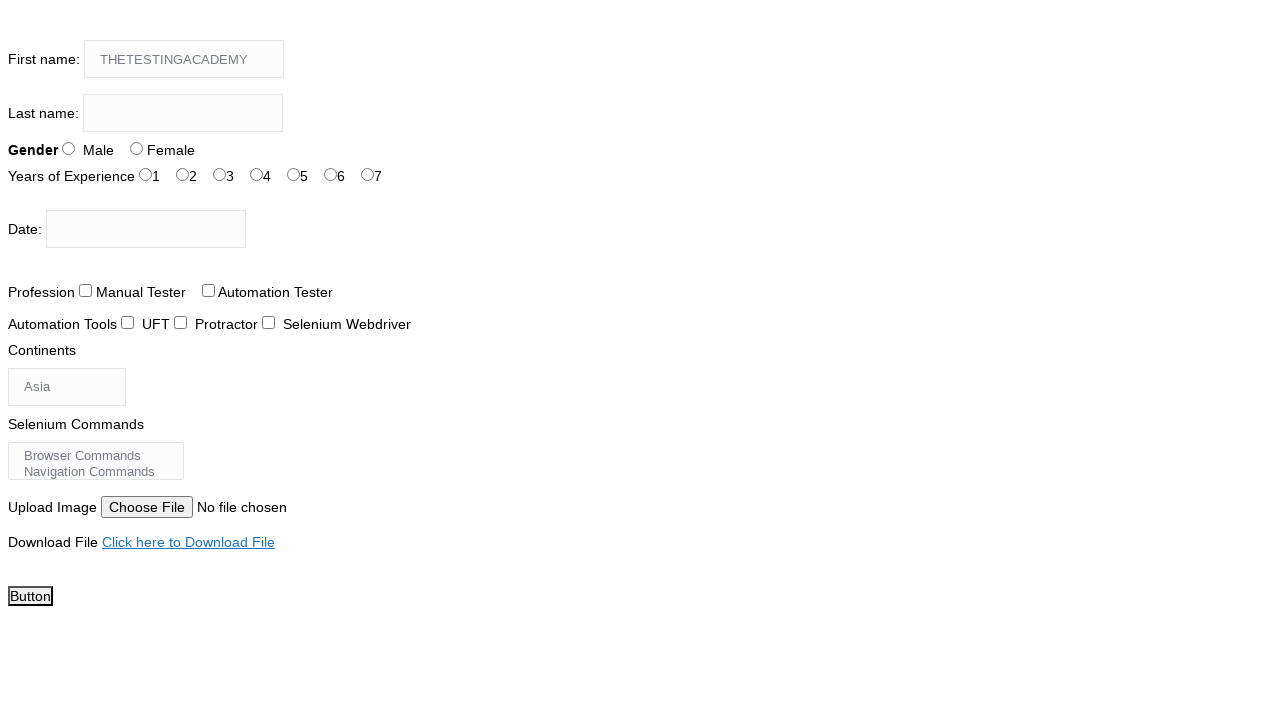

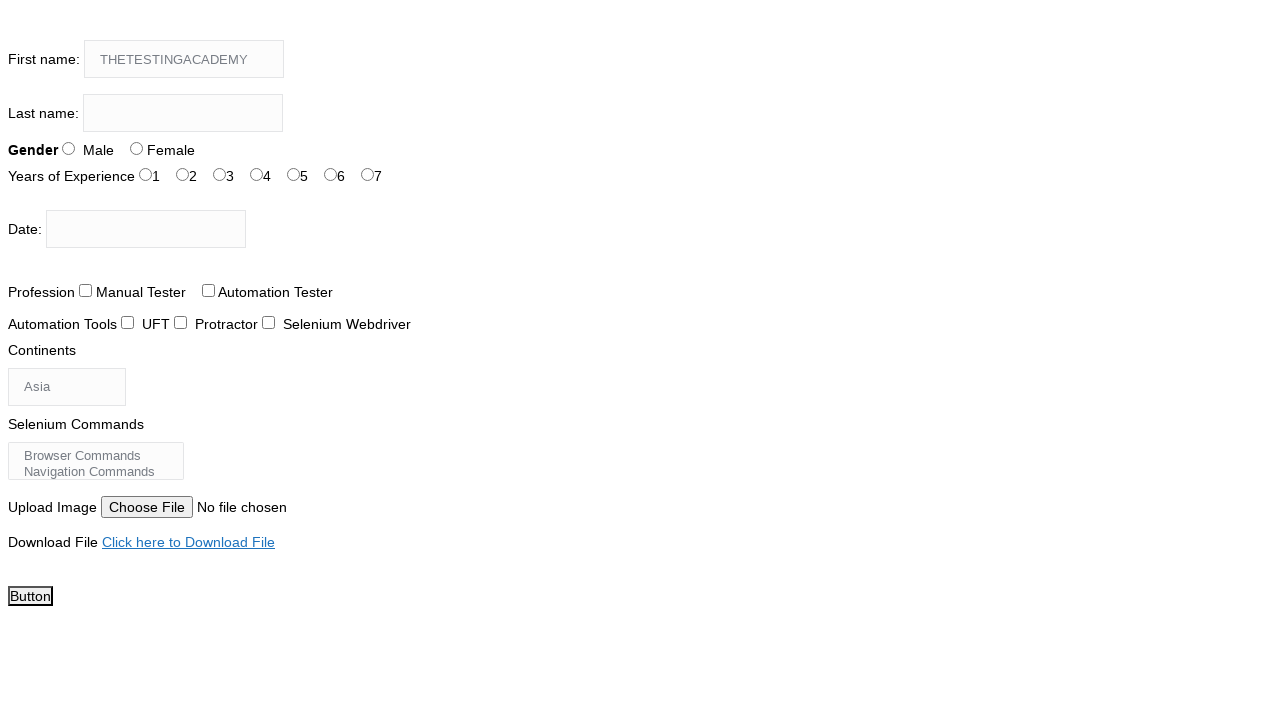